Tests handling of JavaScript alert dialog by clicking an alert button and accepting the alert

Starting URL: https://testautomationpractice.blogspot.com/

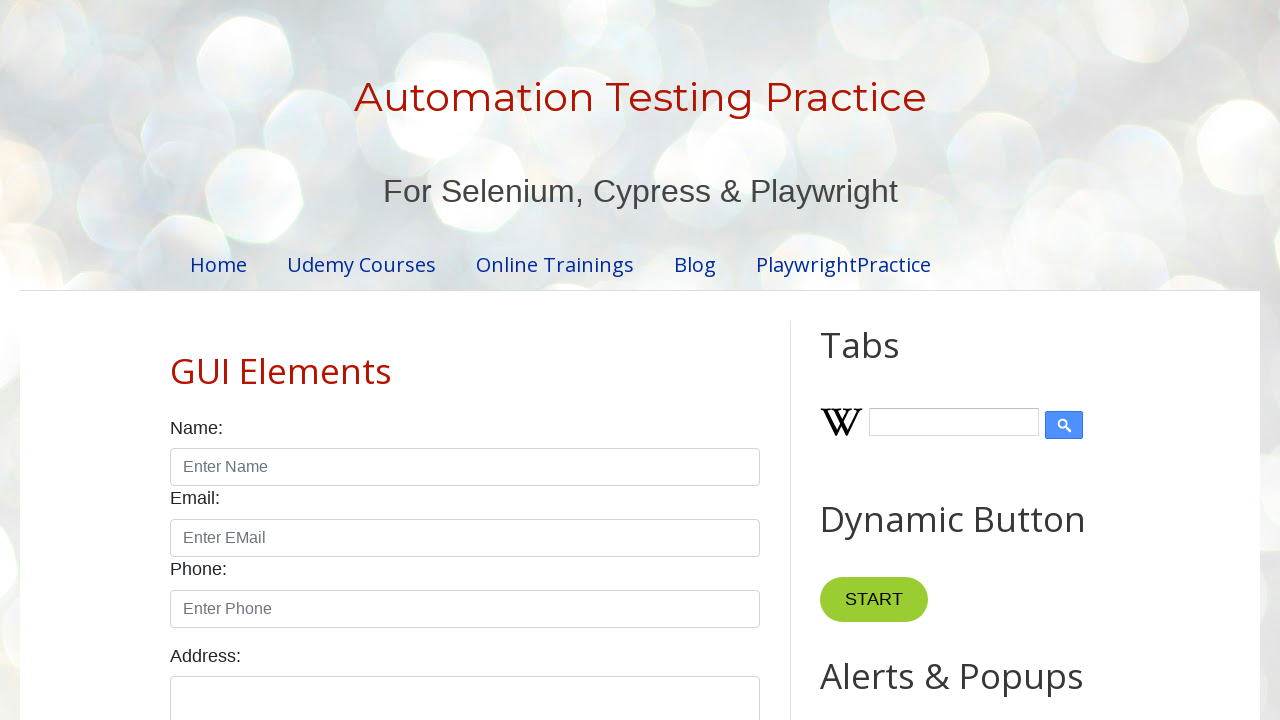

Set up dialog handler to accept alerts
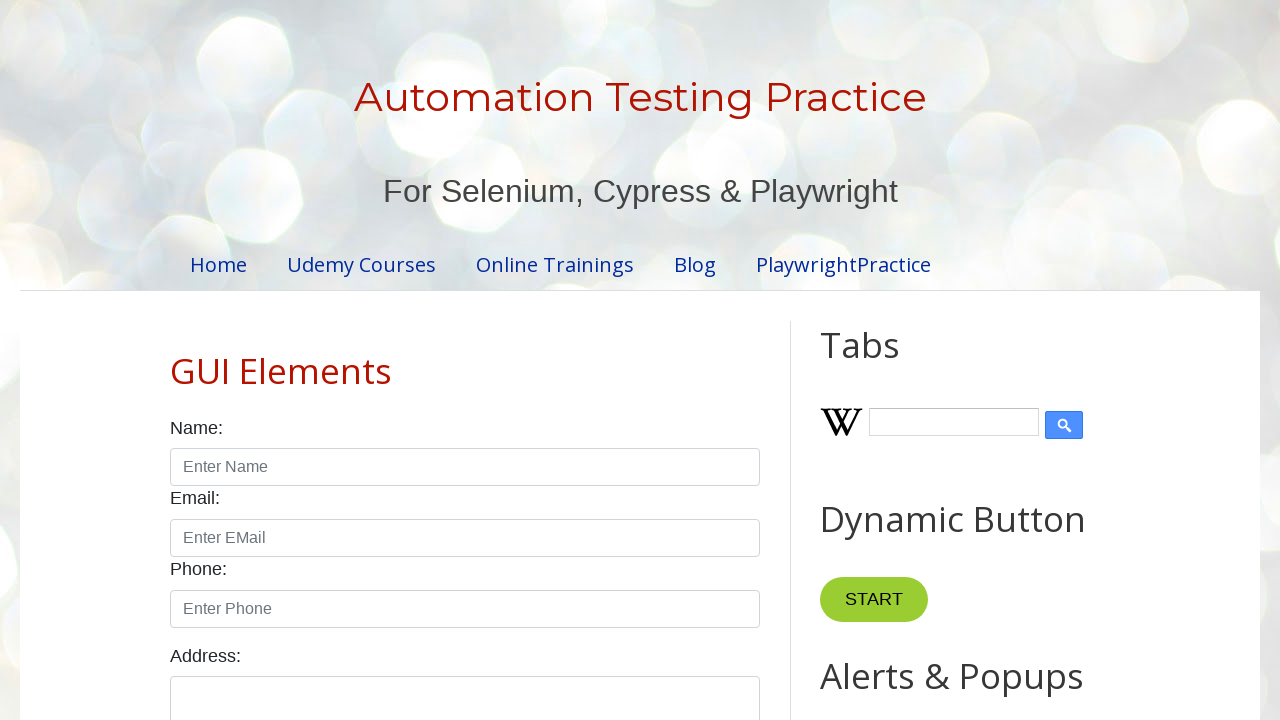

Clicked alert button to trigger JavaScript alert dialog at (888, 361) on xpath=//button[@onclick='myFunctionAlert()']
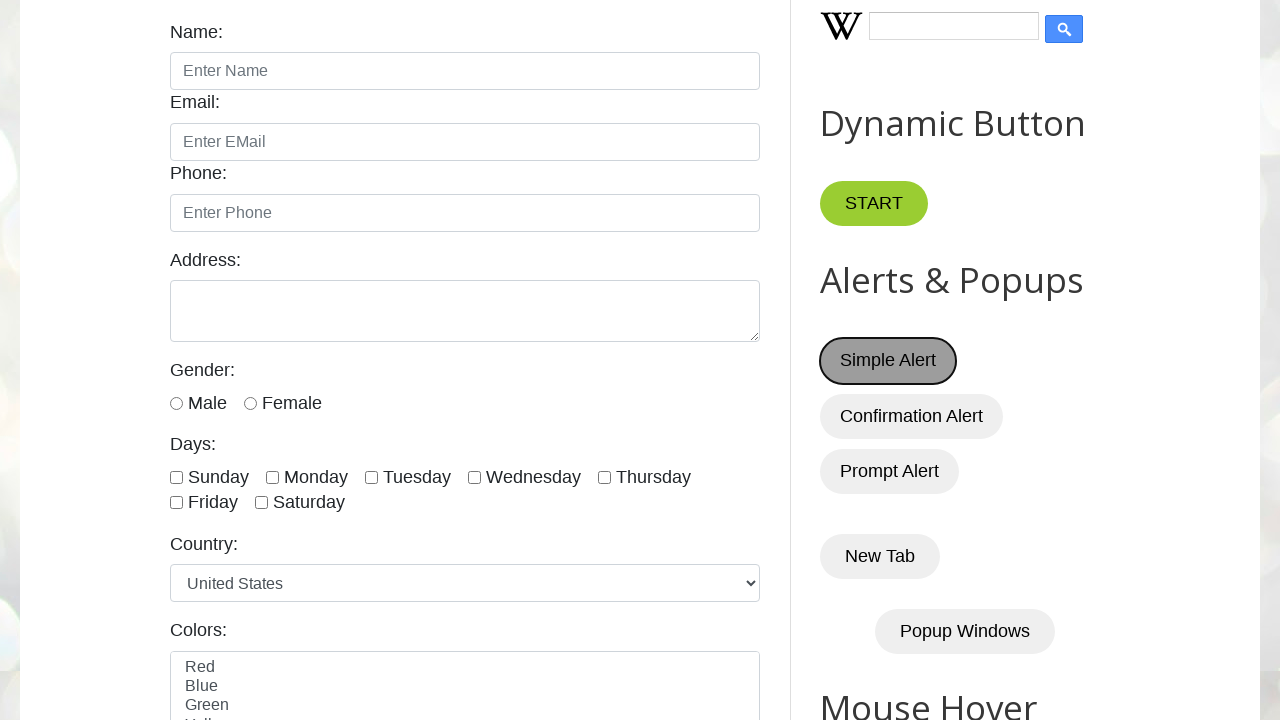

Waited for alert dialog to be handled and accepted
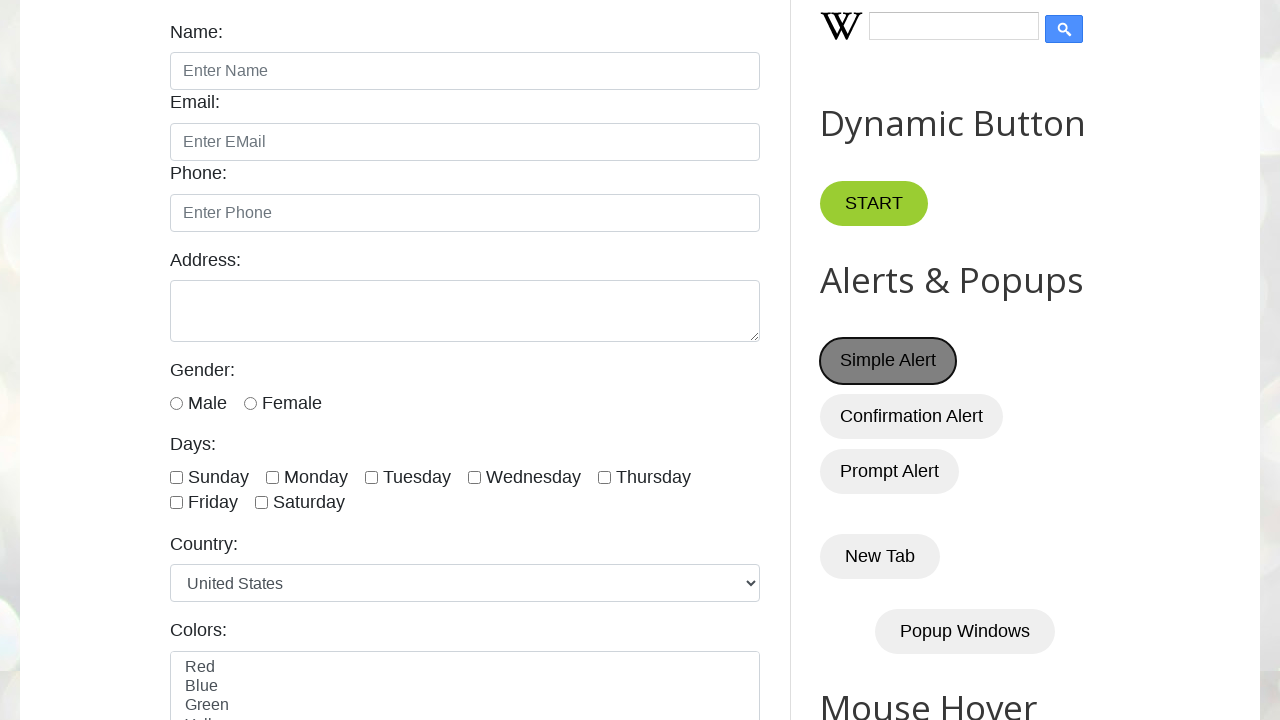

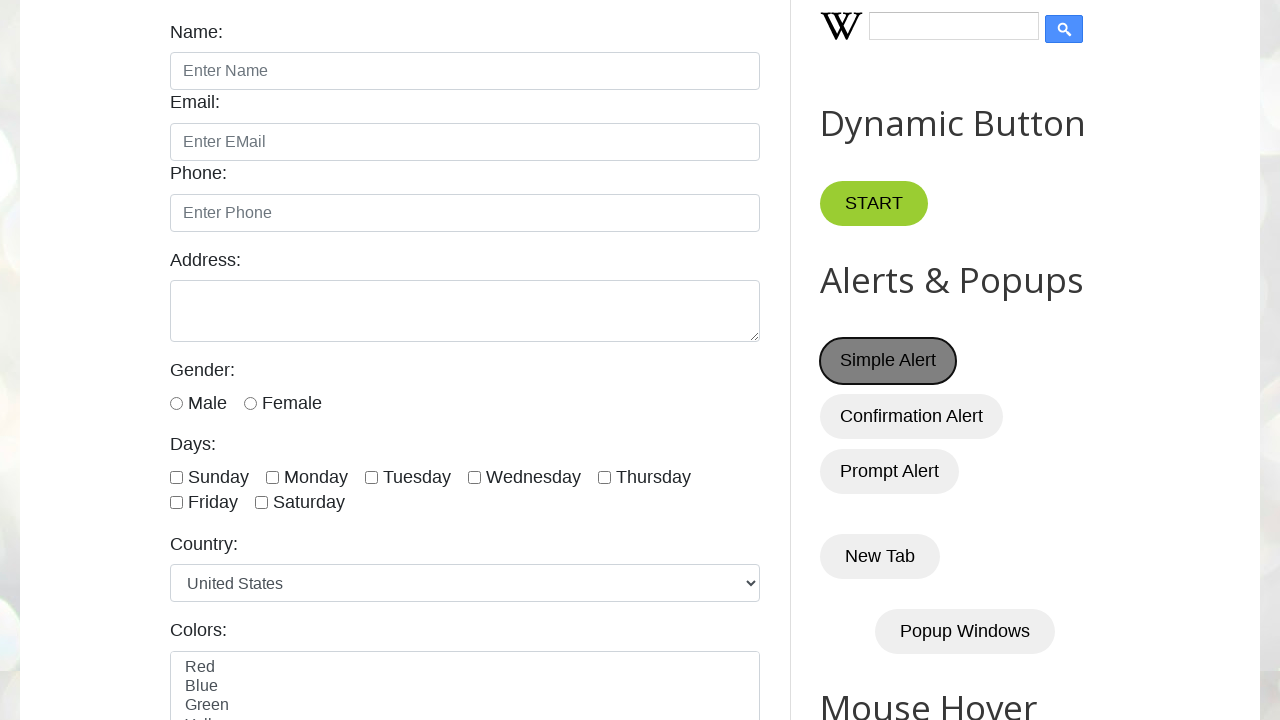